Tests drag and drop functionality by dragging element A and dropping it onto element B

Starting URL: https://the-internet.herokuapp.com/drag_and_drop

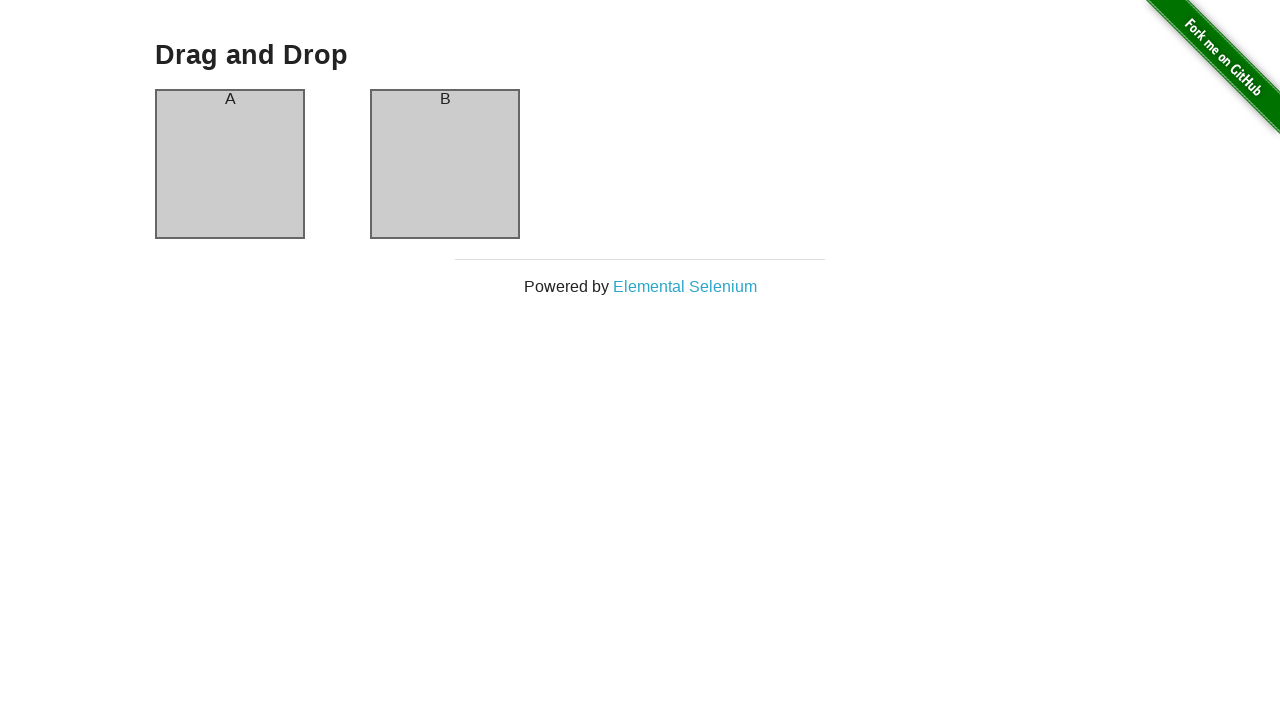

Located source element A
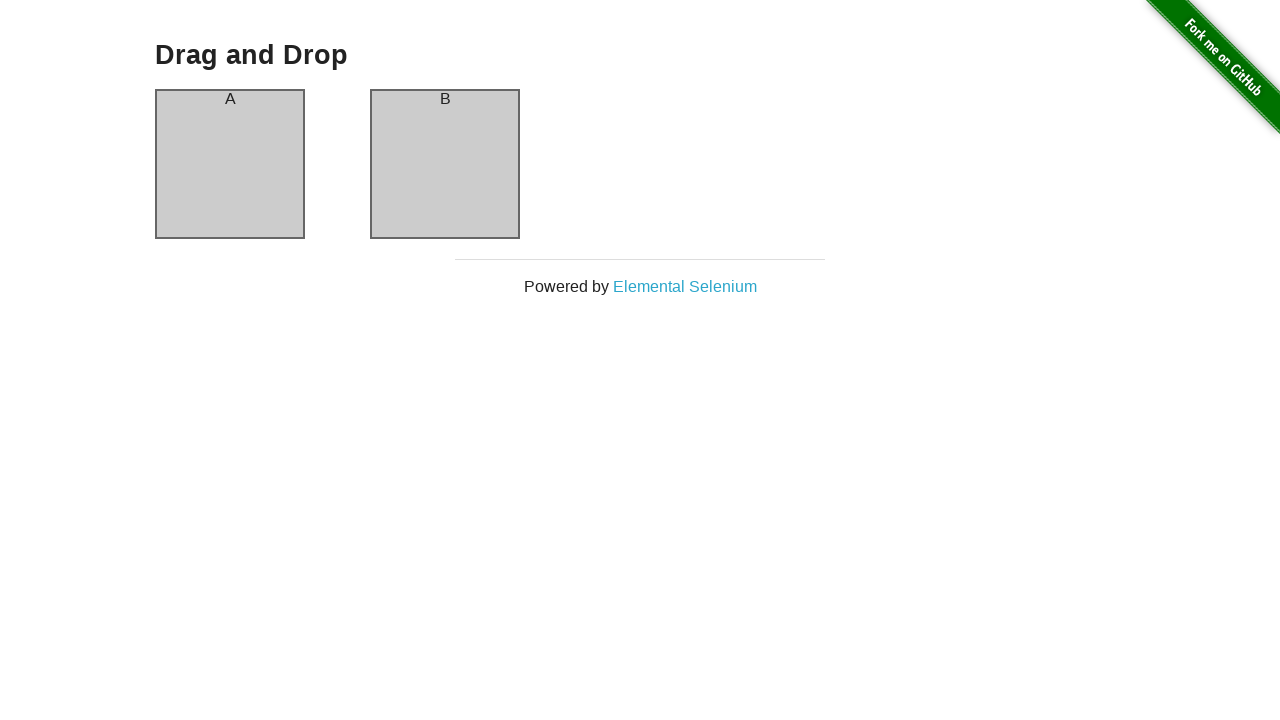

Located target element B
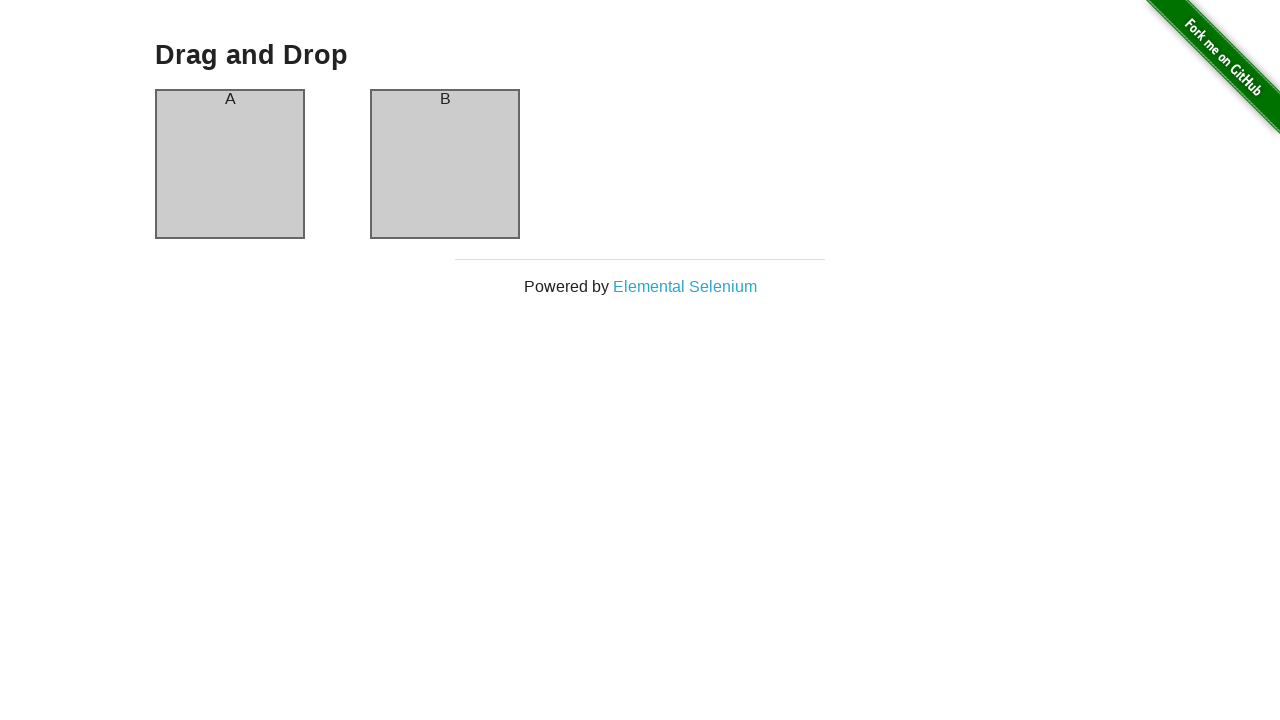

Dragged element A and dropped it onto element B at (445, 99)
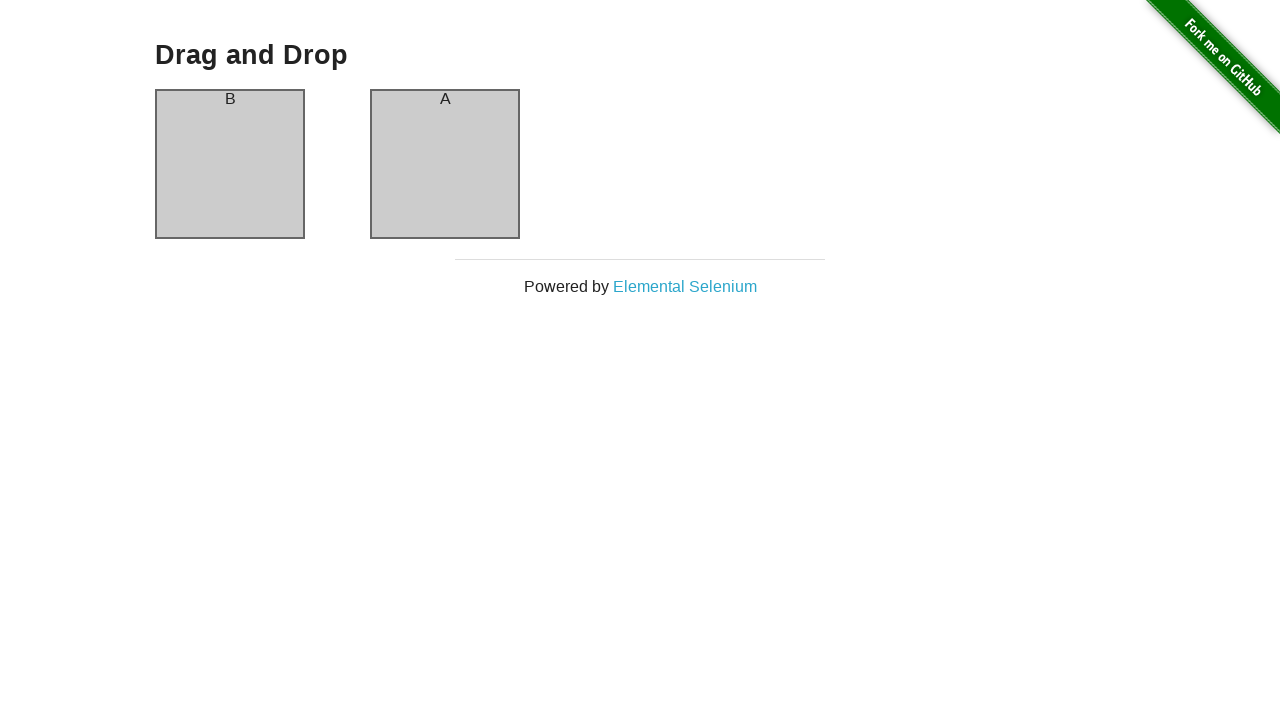

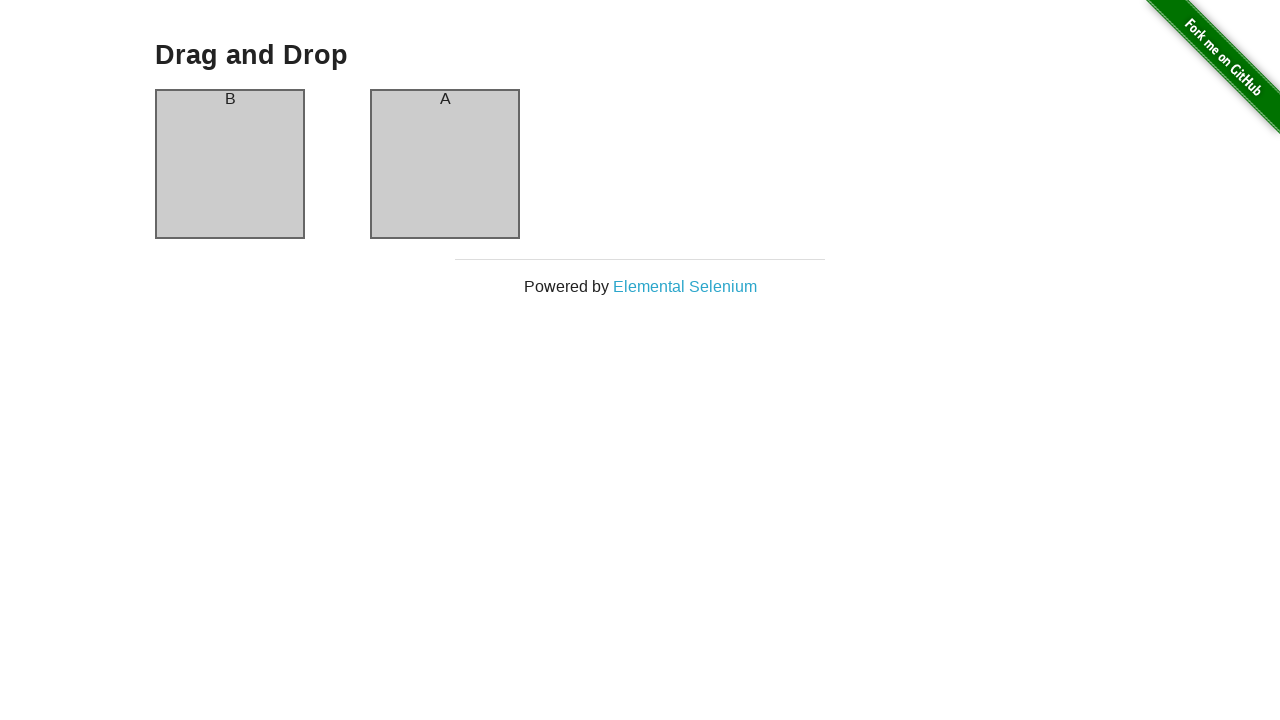